Tests dynamic element visibility by waiting for a button that appears after a delay.

Starting URL: https://demoqa.com/dynamic-properties

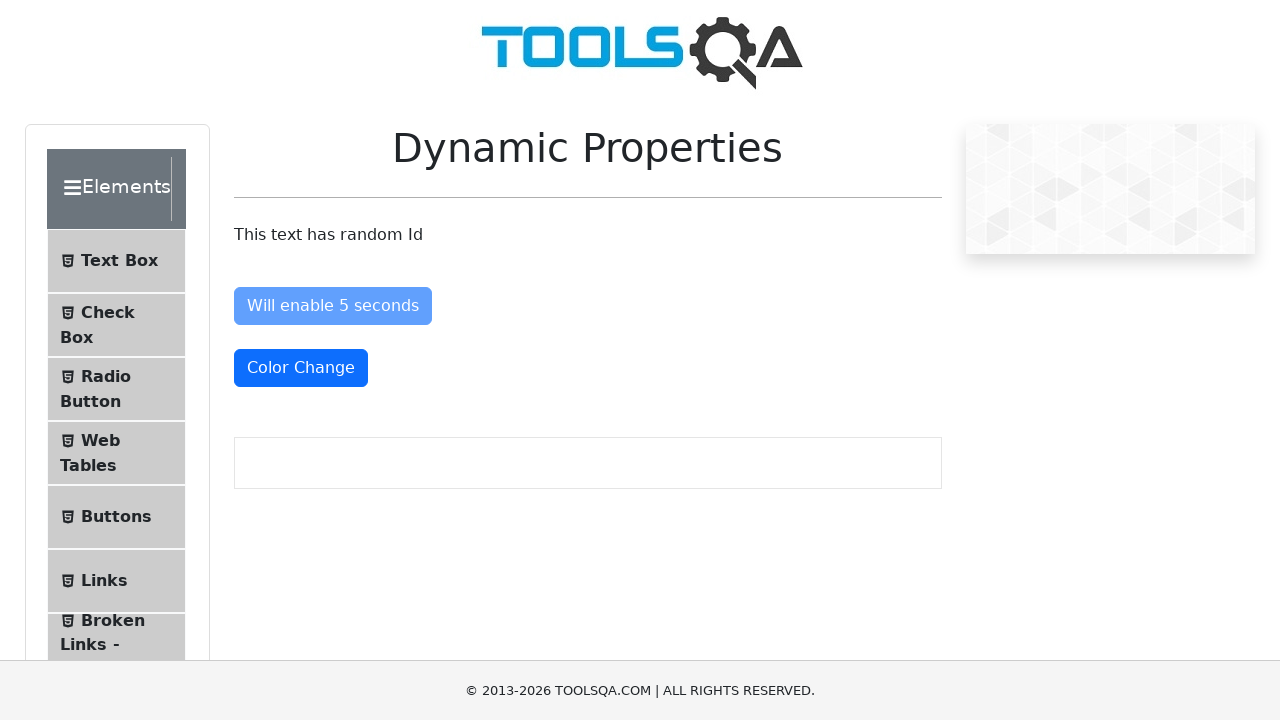

Waited for dynamically visible element to appear after delay
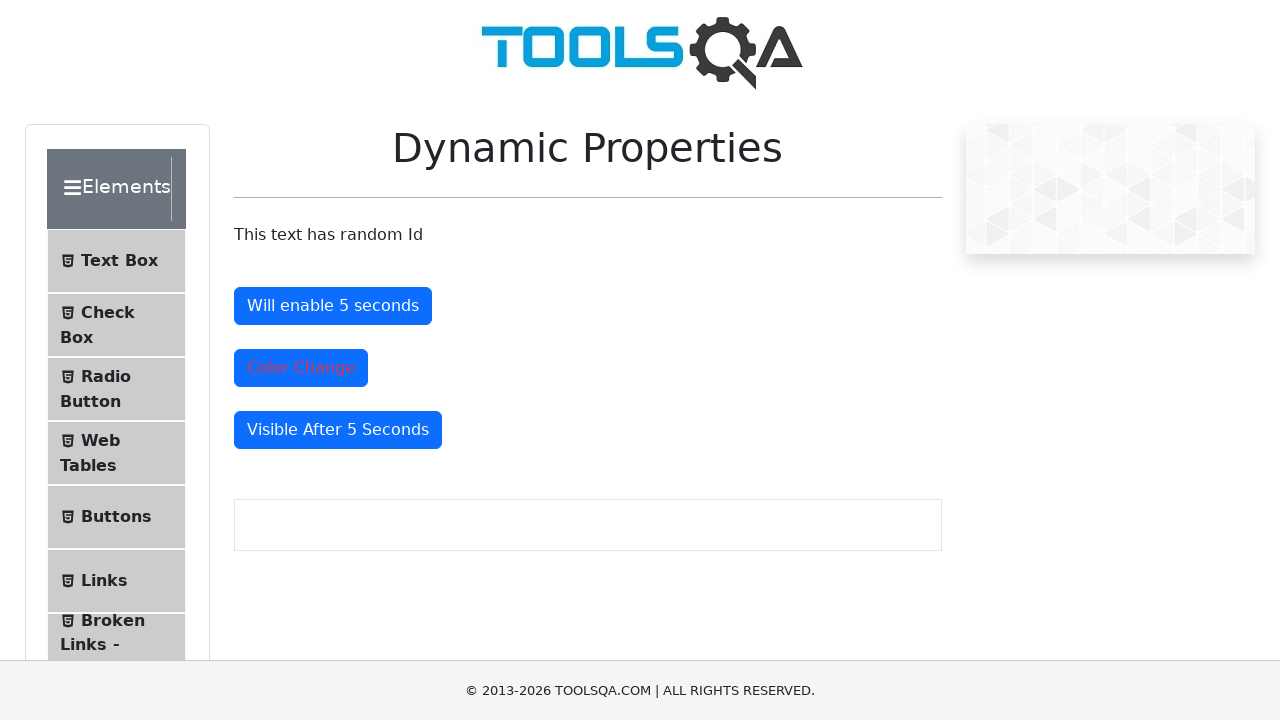

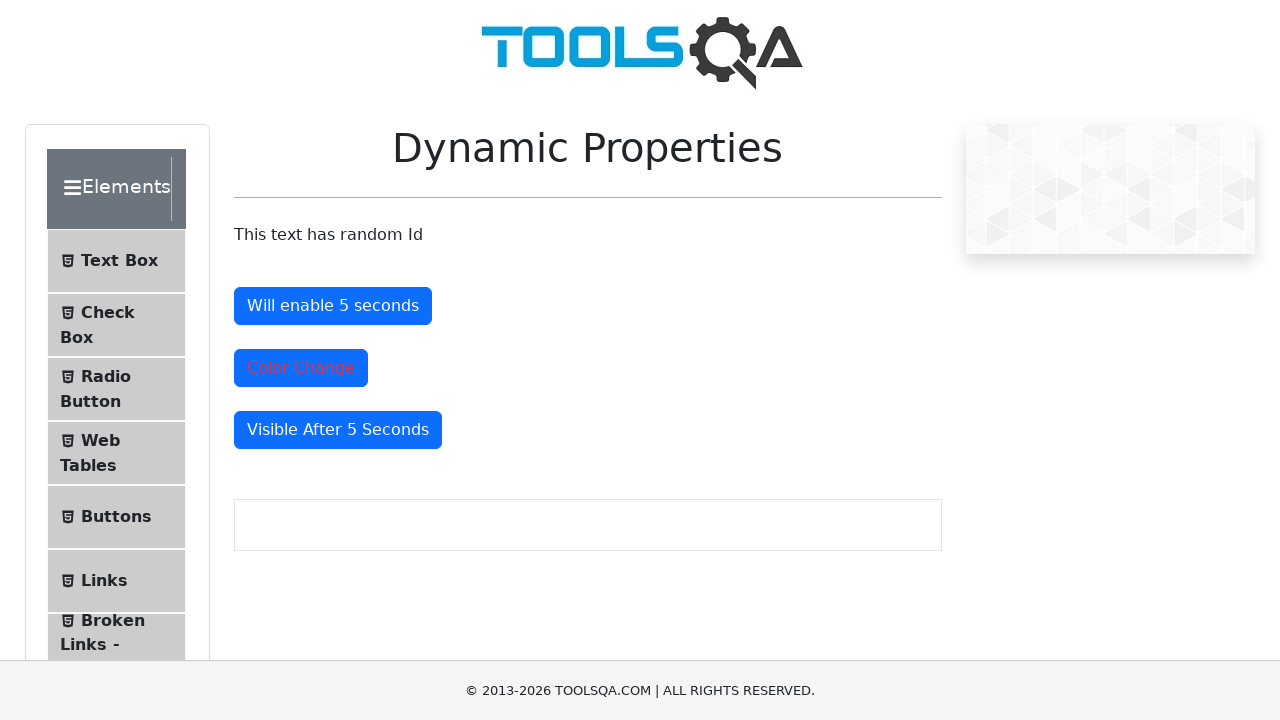